Tests clicking the full image button on a JPL Space page and verifies the full-size image is displayed

Starting URL: https://data-class-jpl-space.s3.amazonaws.com/JPL_Space/index.html

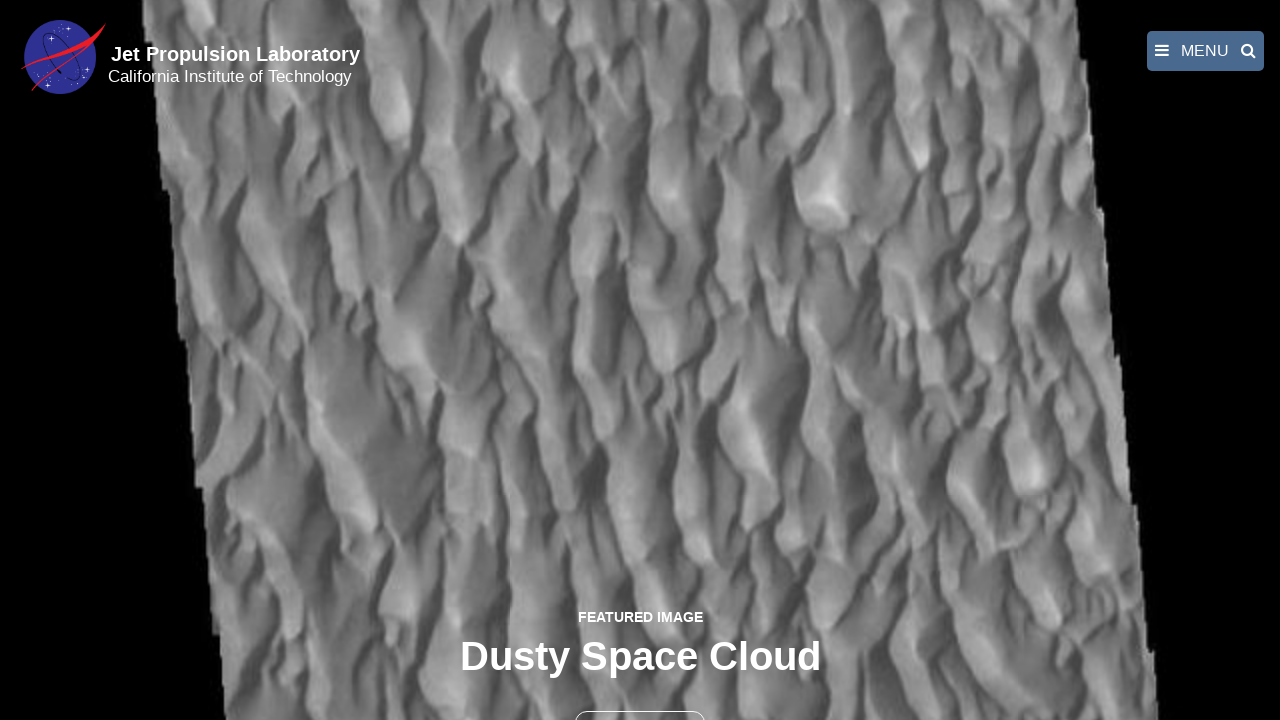

Navigated to JPL Space page
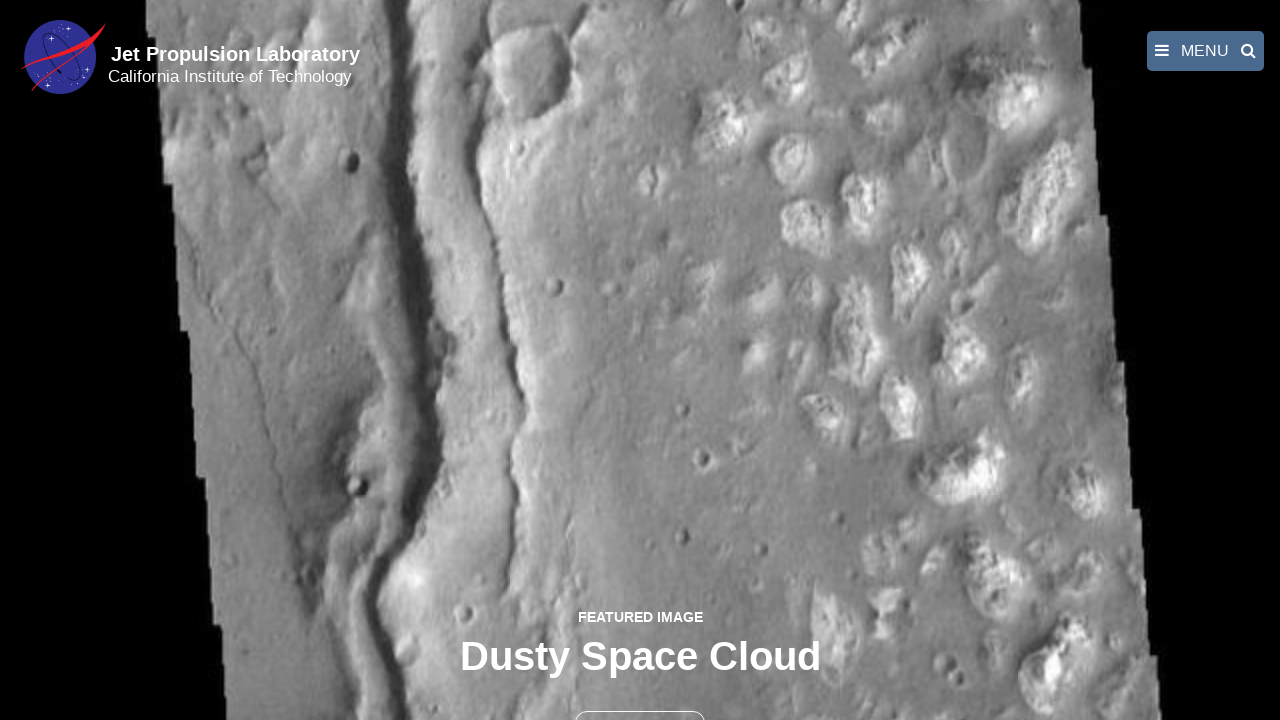

Clicked the full image button at (640, 699) on button >> nth=1
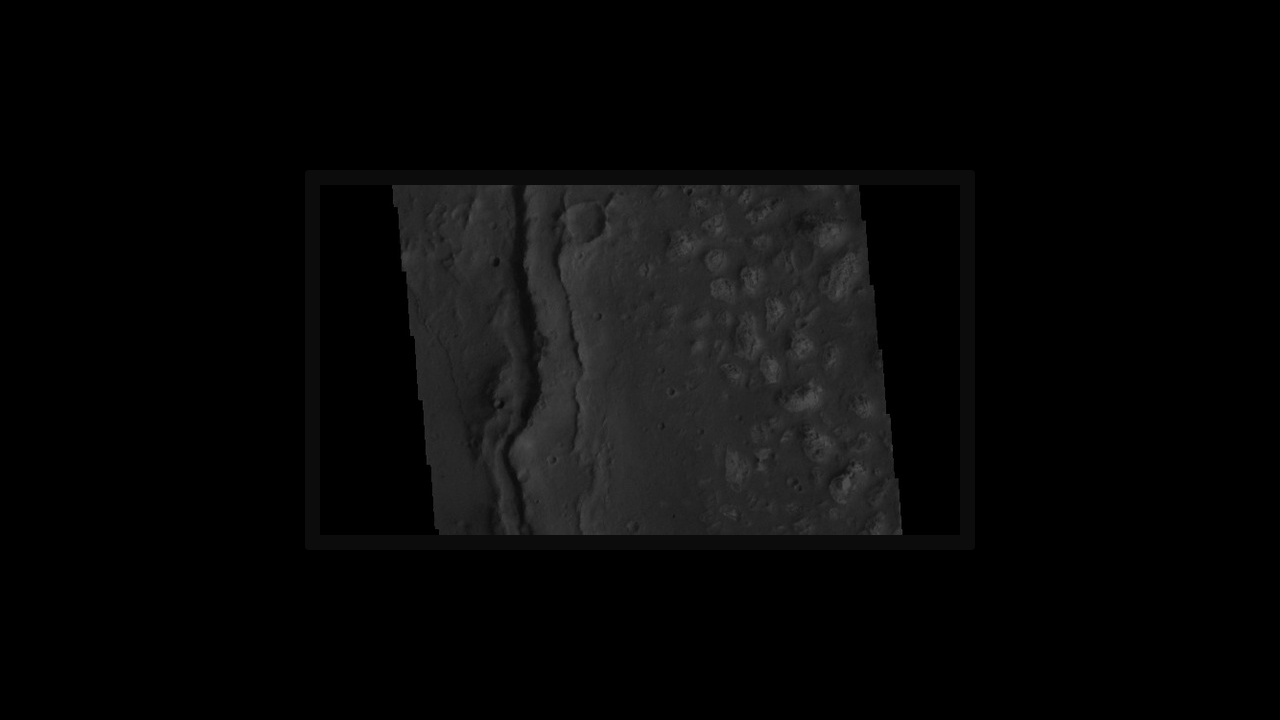

Full-size image displayed
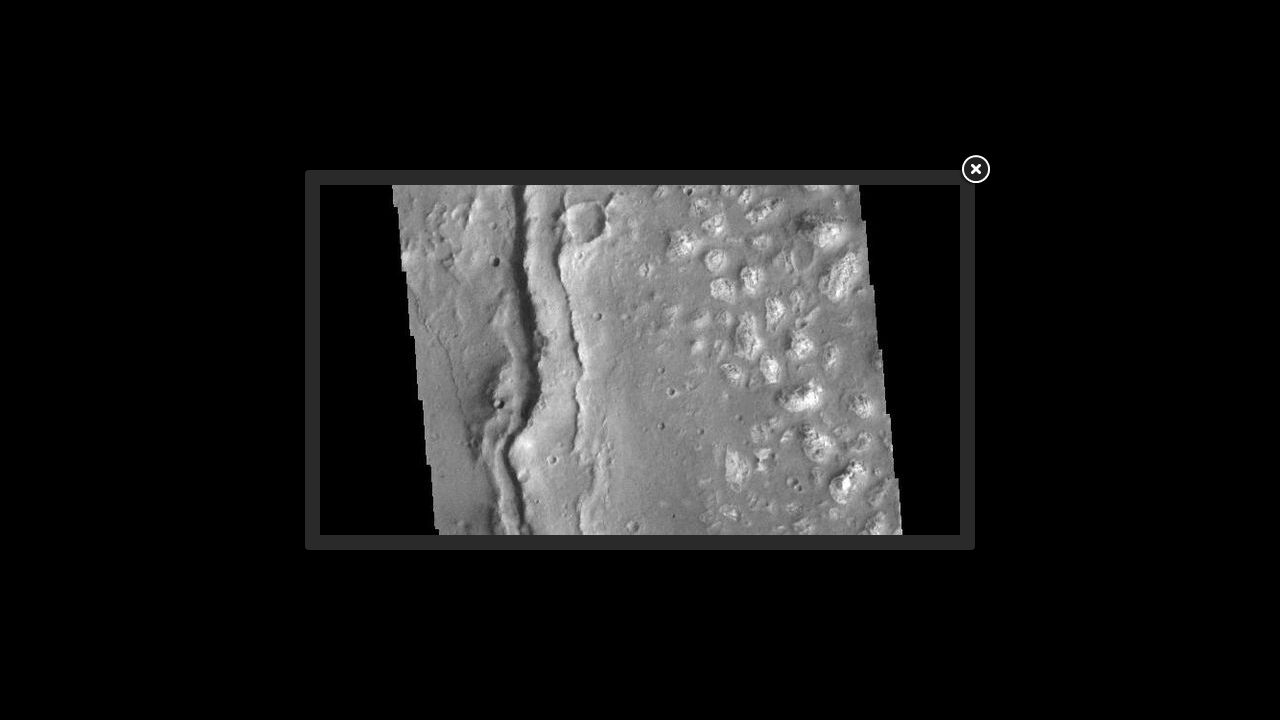

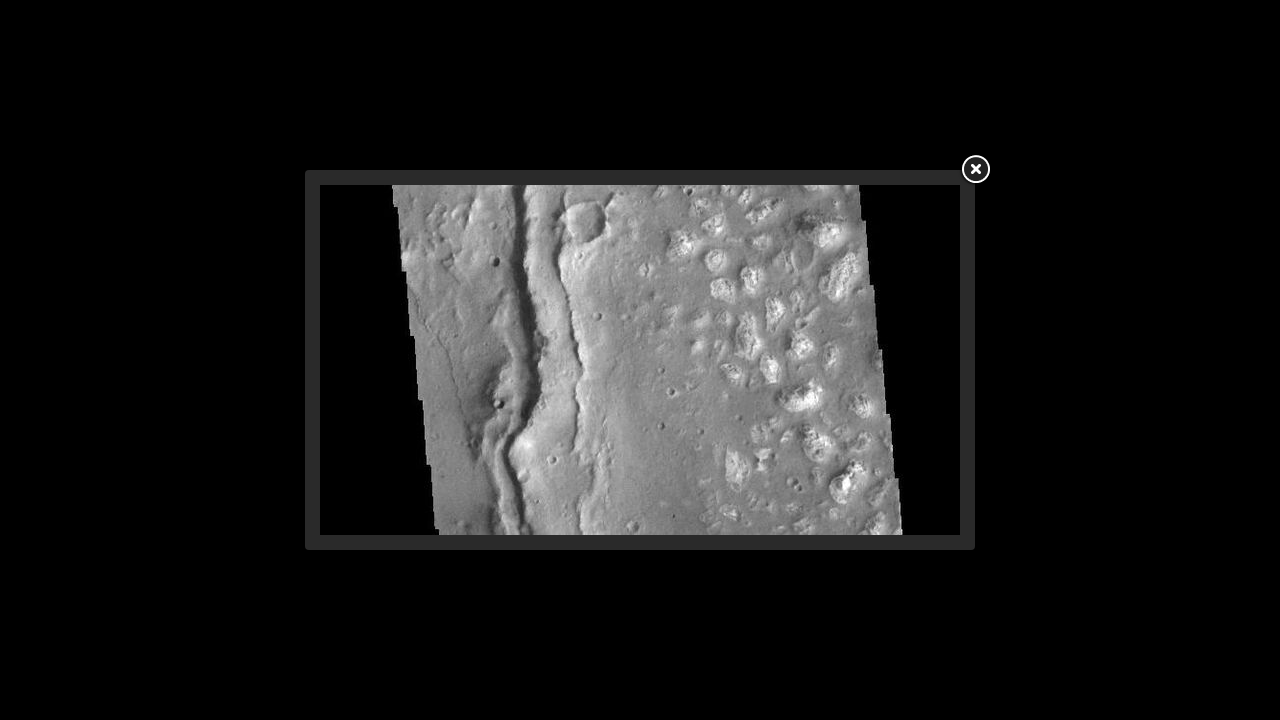